Clicks all three buttons with the same name attribute

Starting URL: https://omayo.blogspot.in/

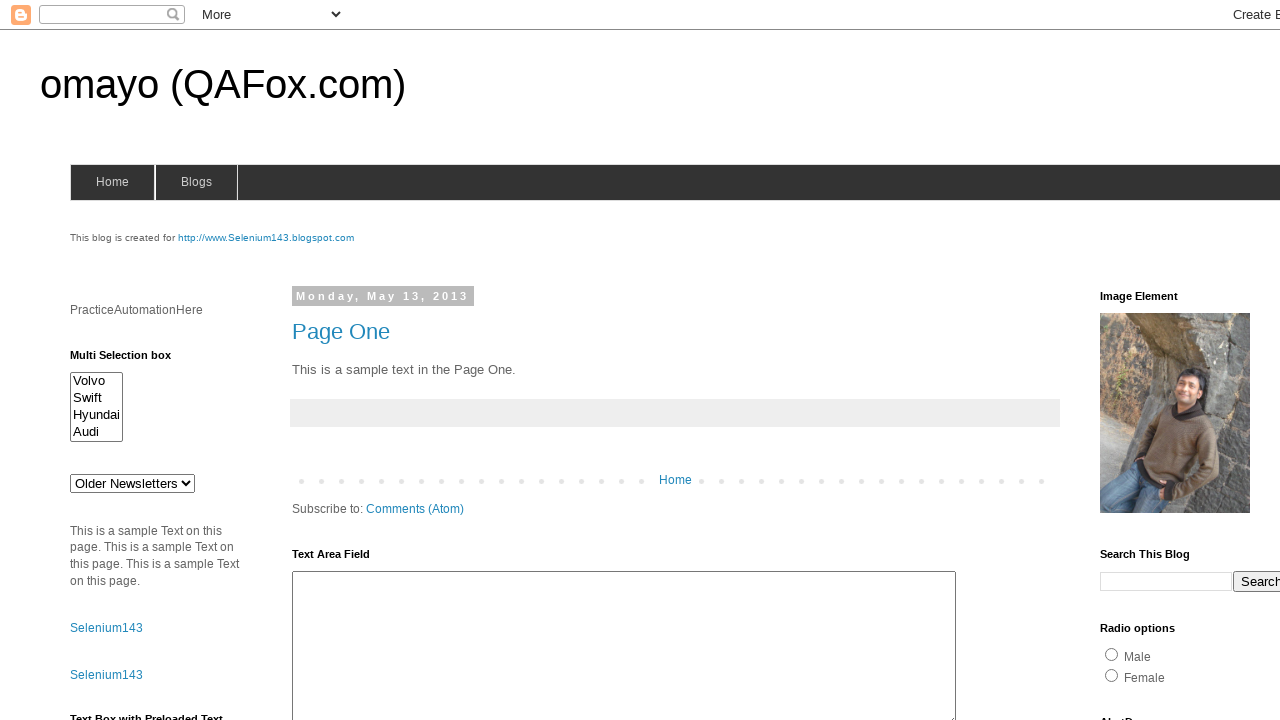

Located all buttons with name 'samename' in widget content
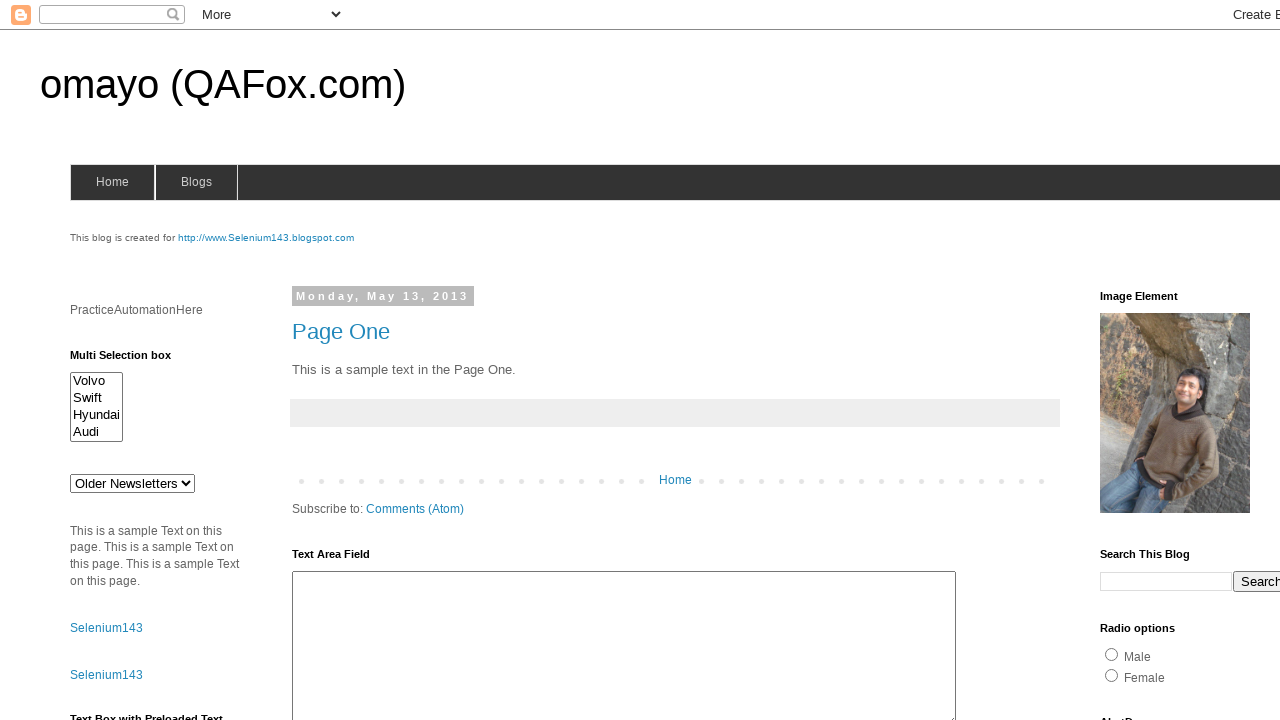

Clicked button 1 with name 'samename' at (98, 361) on xpath=//div[@class='widget-content']//button[@name='samename'] >> nth=0
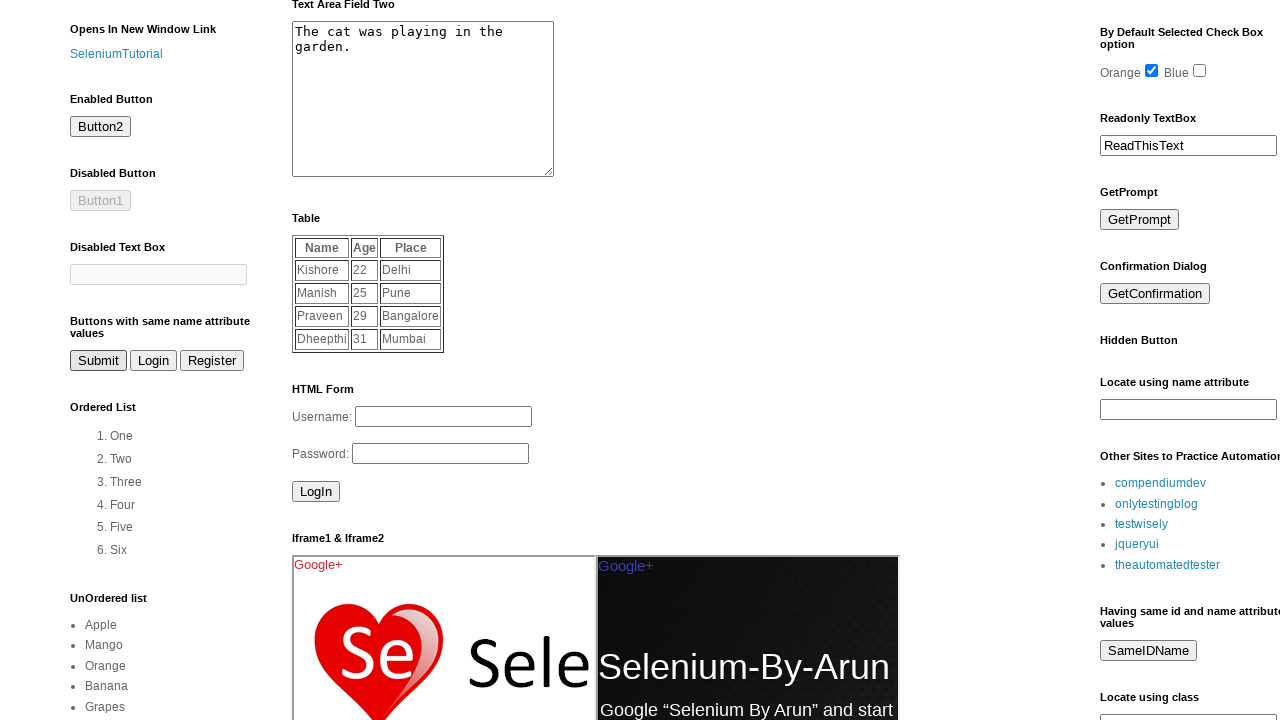

Clicked button 2 with name 'samename' at (154, 361) on xpath=//div[@class='widget-content']//button[@name='samename'] >> nth=1
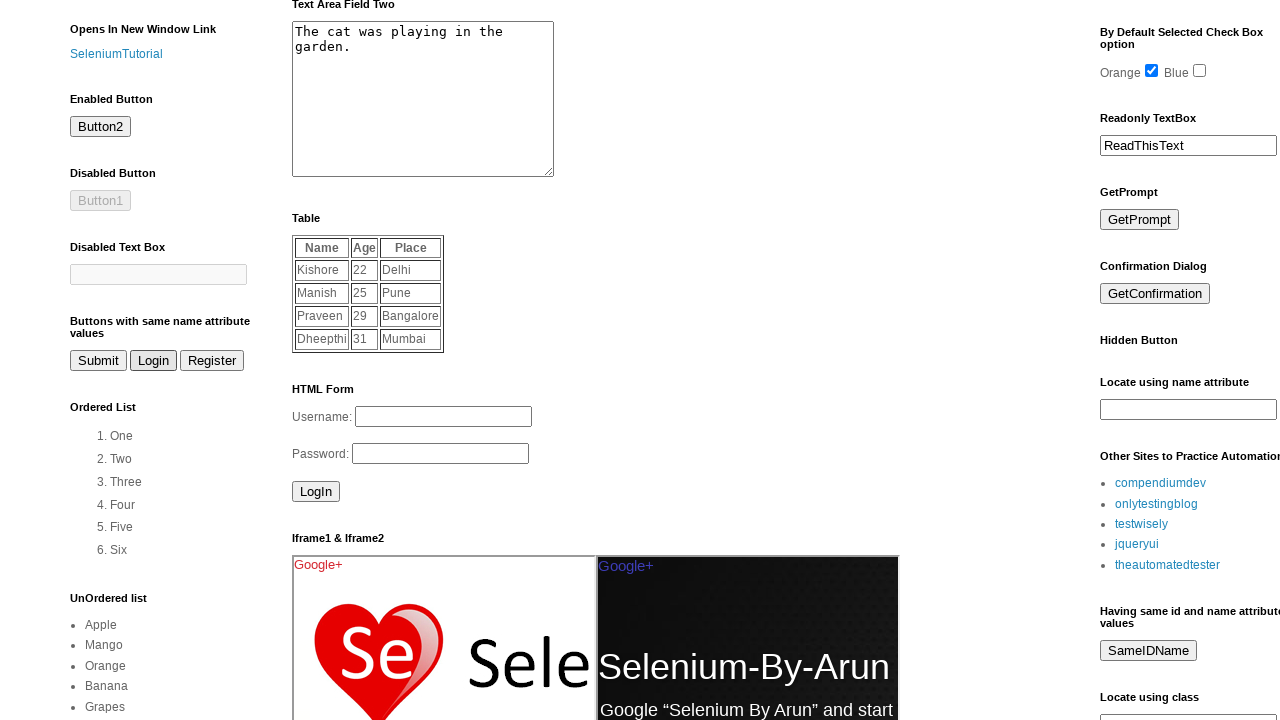

Clicked button 3 with name 'samename' at (212, 361) on xpath=//div[@class='widget-content']//button[@name='samename'] >> nth=2
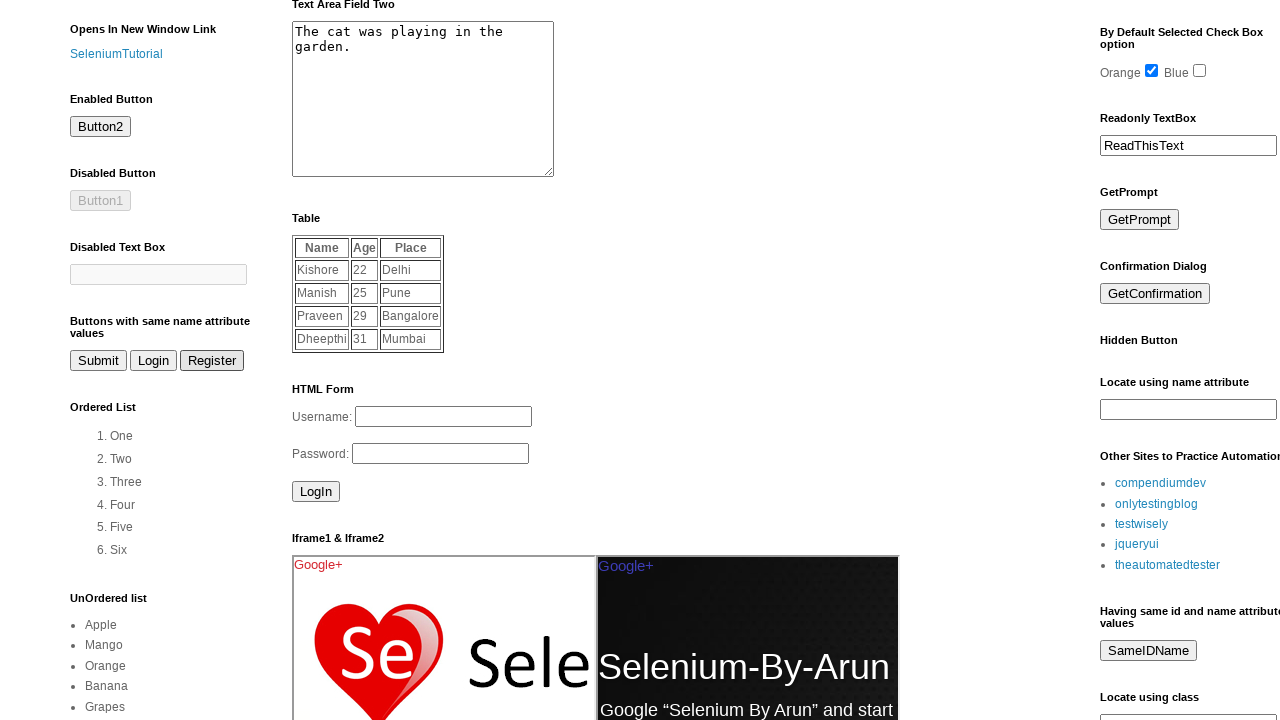

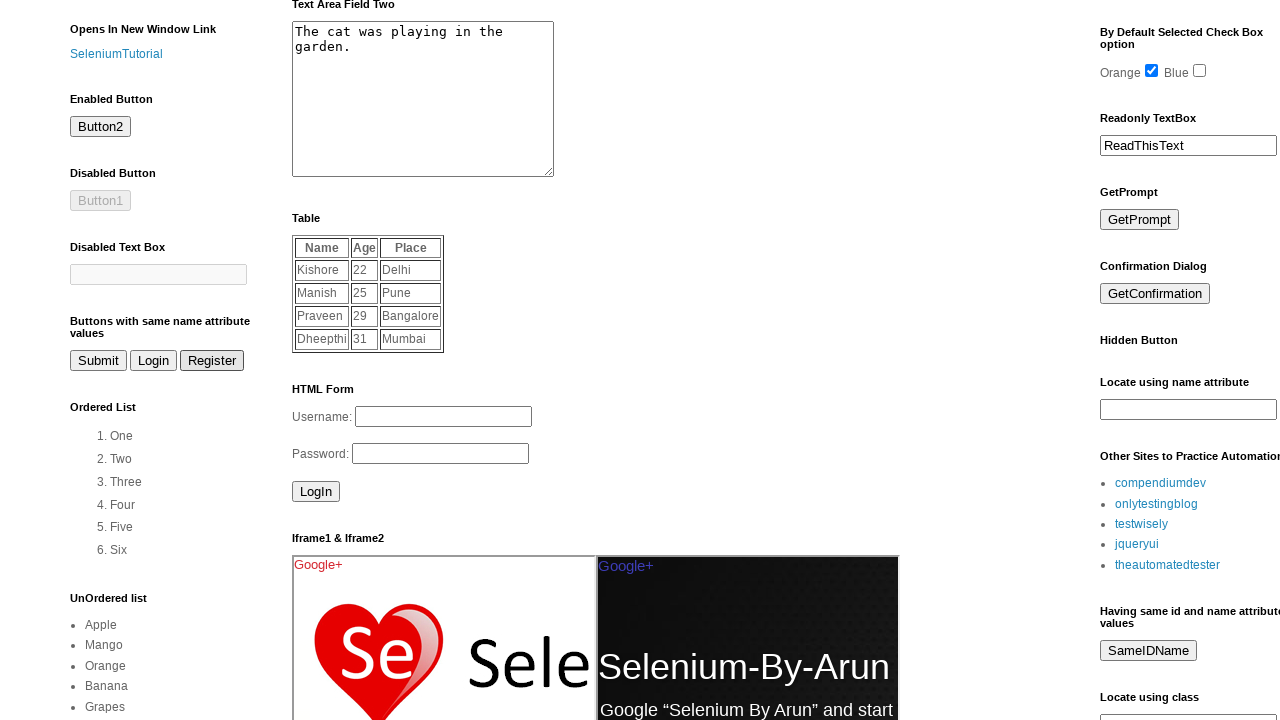